Tests basic navigation by visiting the Selenium website and then navigating to the Sauce Labs open source page

Starting URL: https://www.selenium.dev/

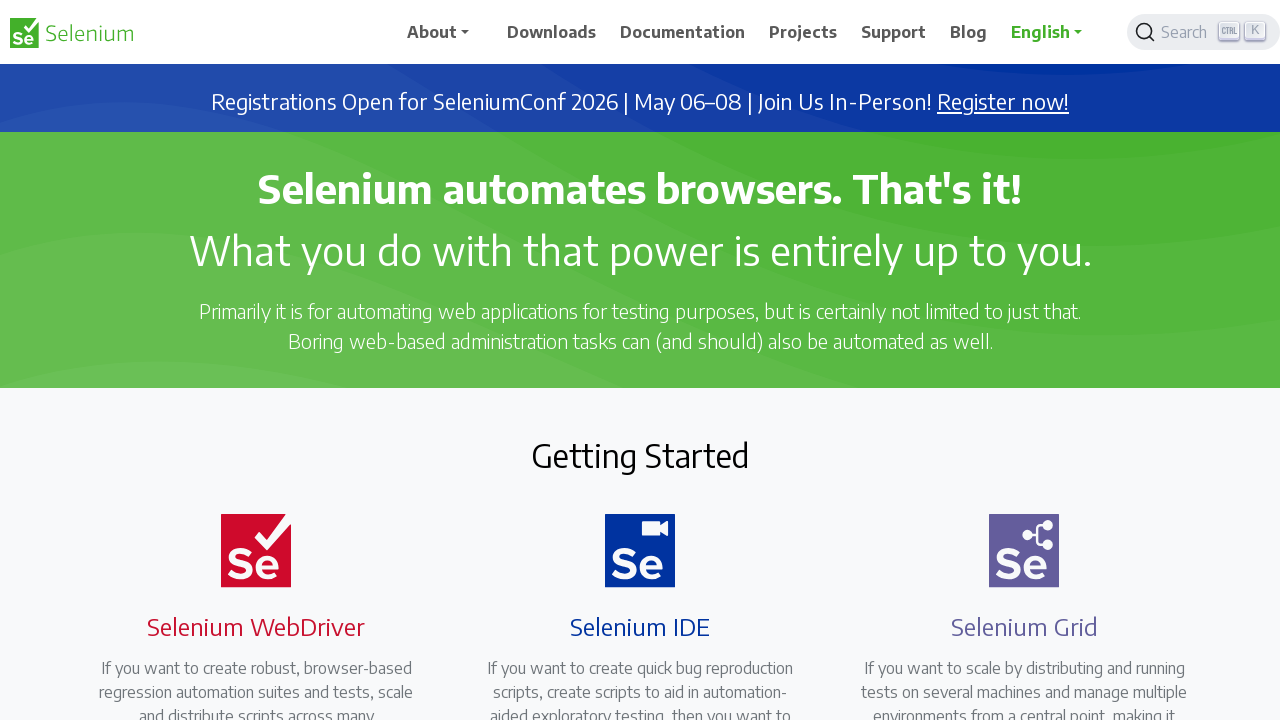

Set viewport size to 1920x1080
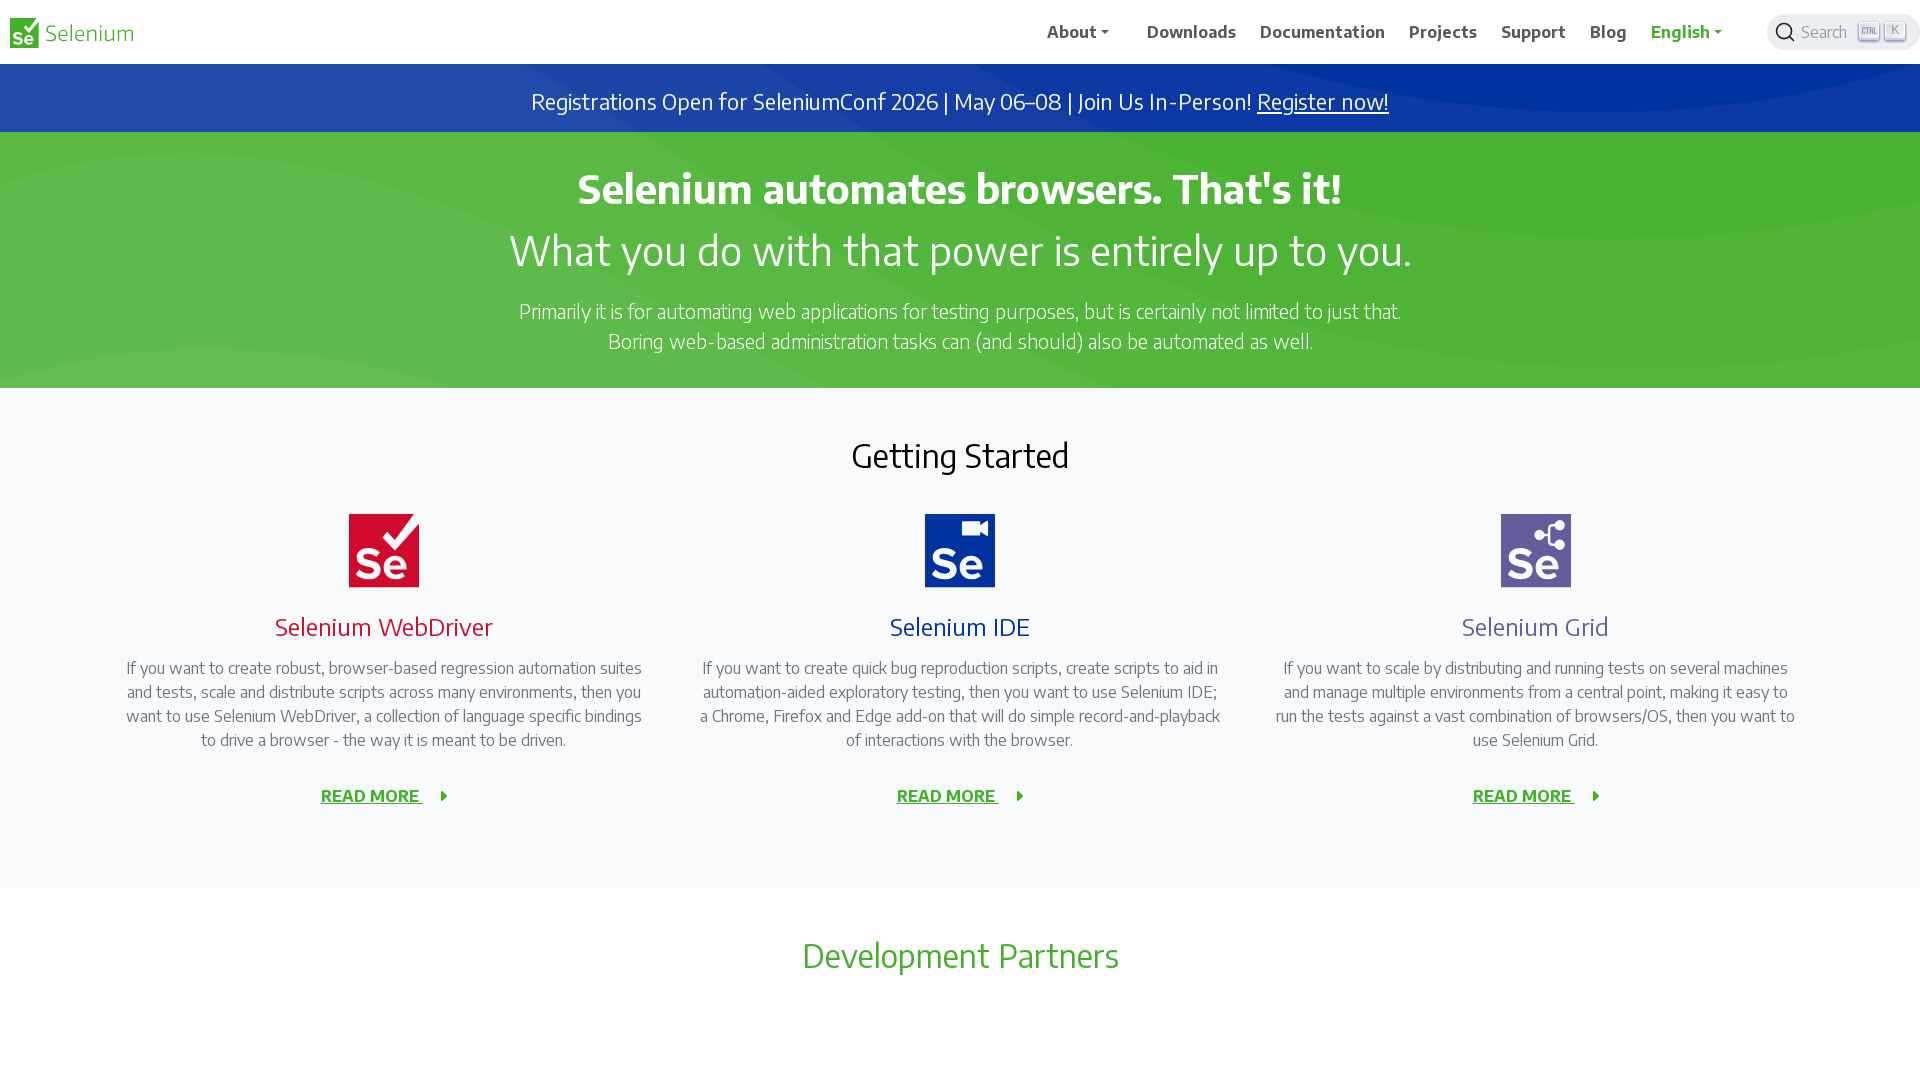

Selenium homepage loaded successfully
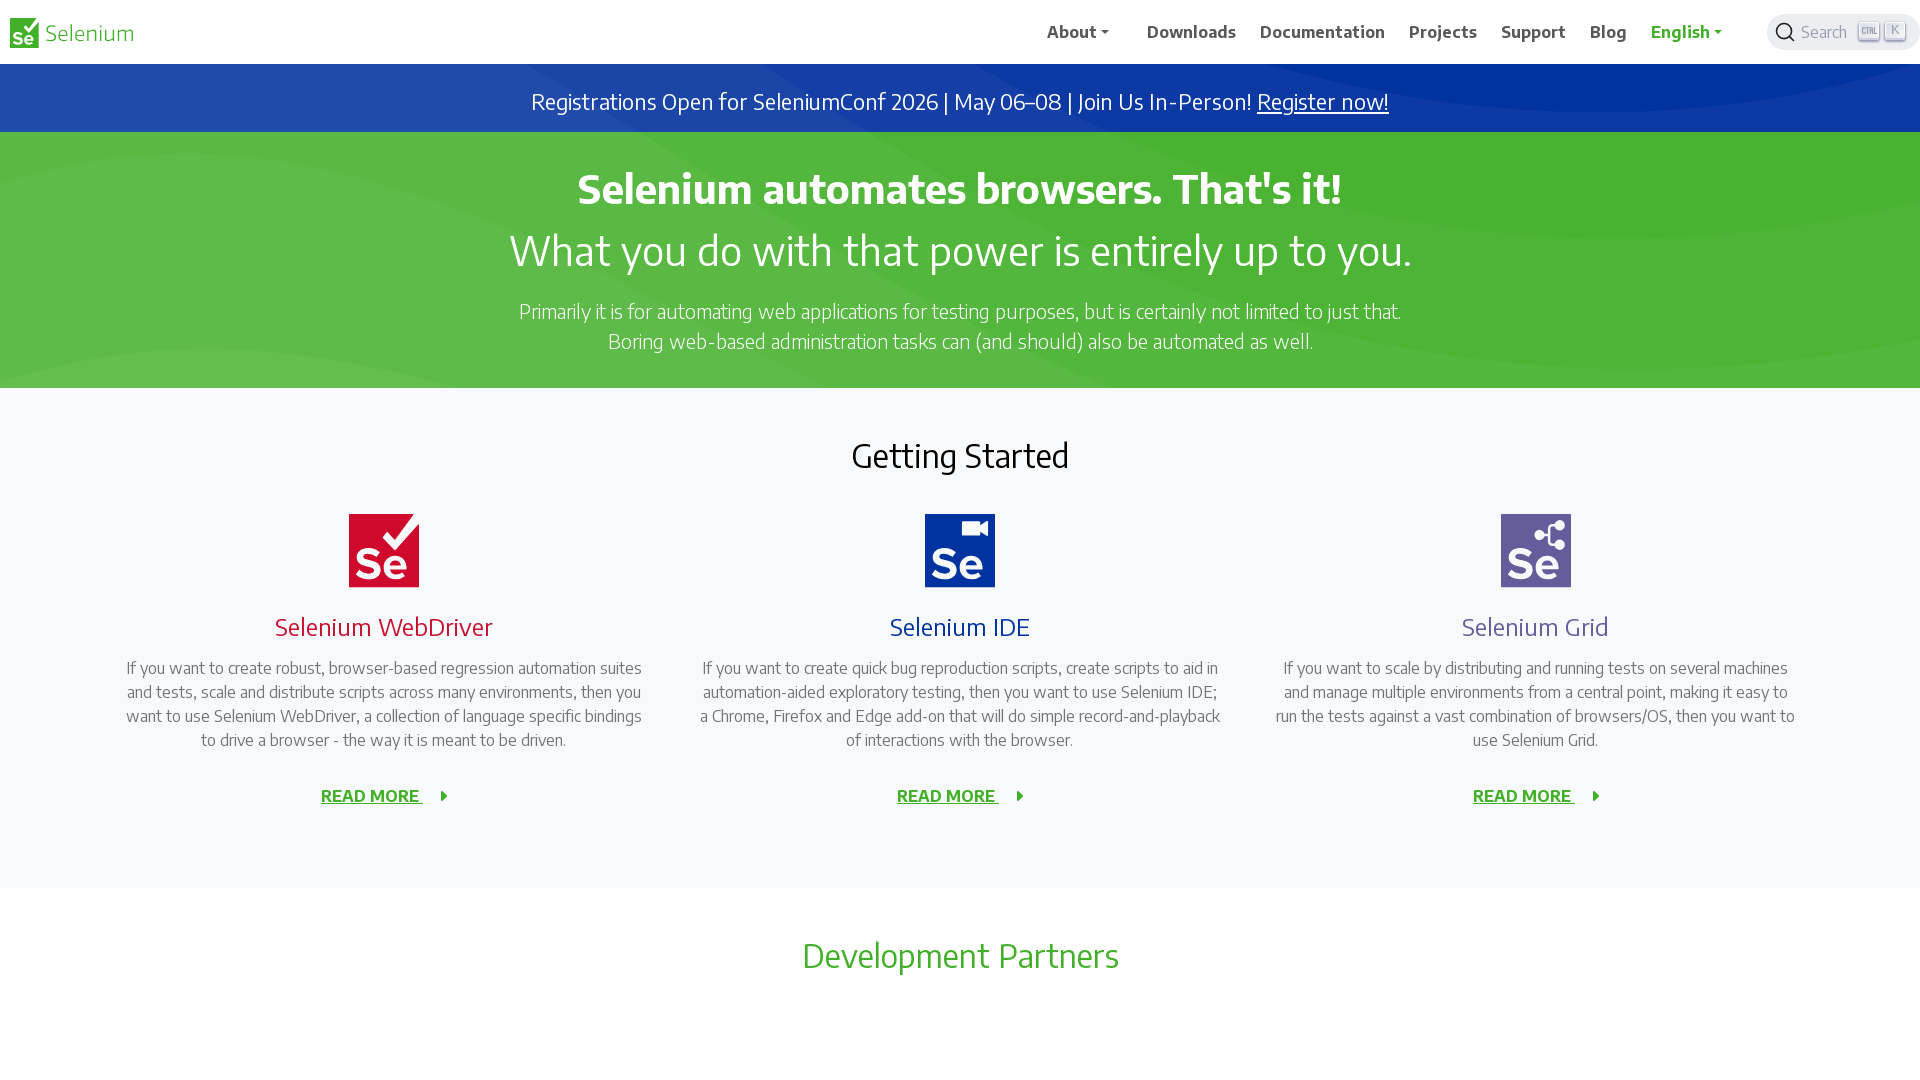

Navigated to Sauce Labs open source page
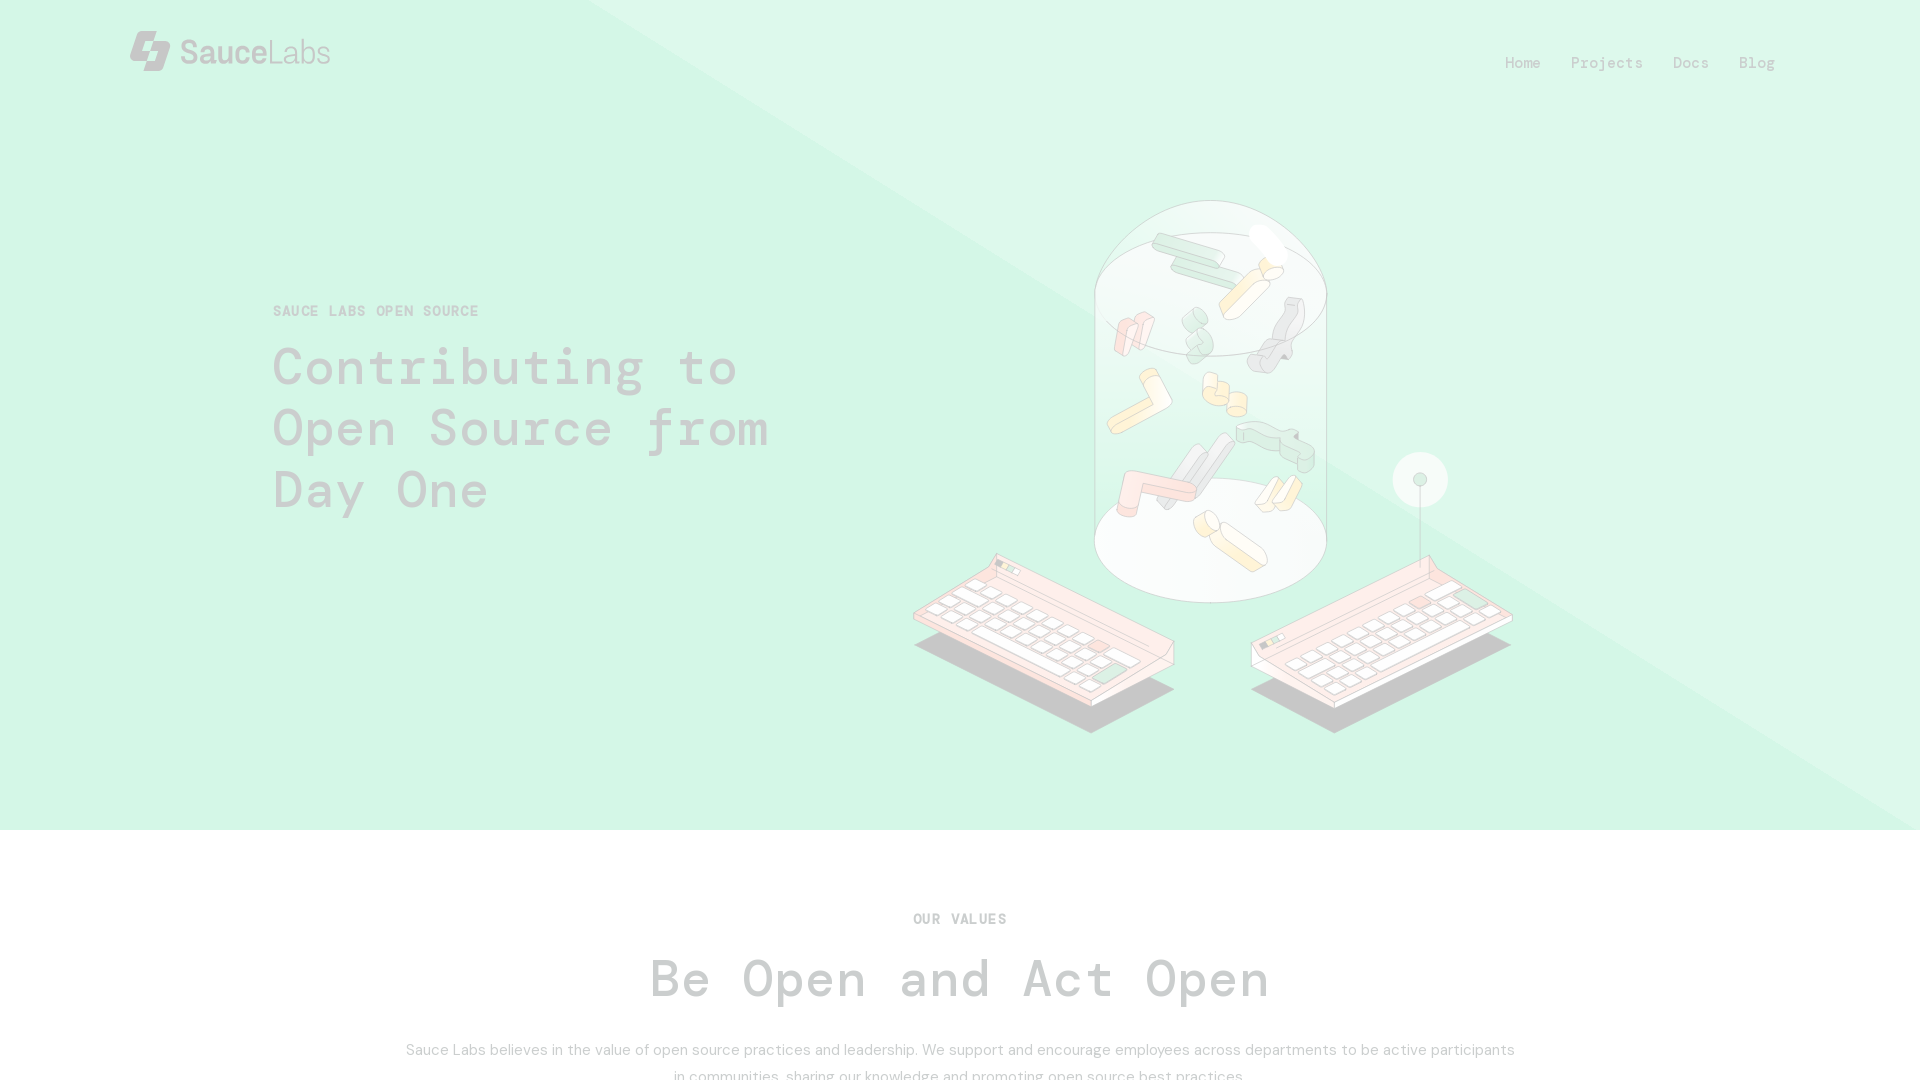

Sauce Labs open source page loaded successfully
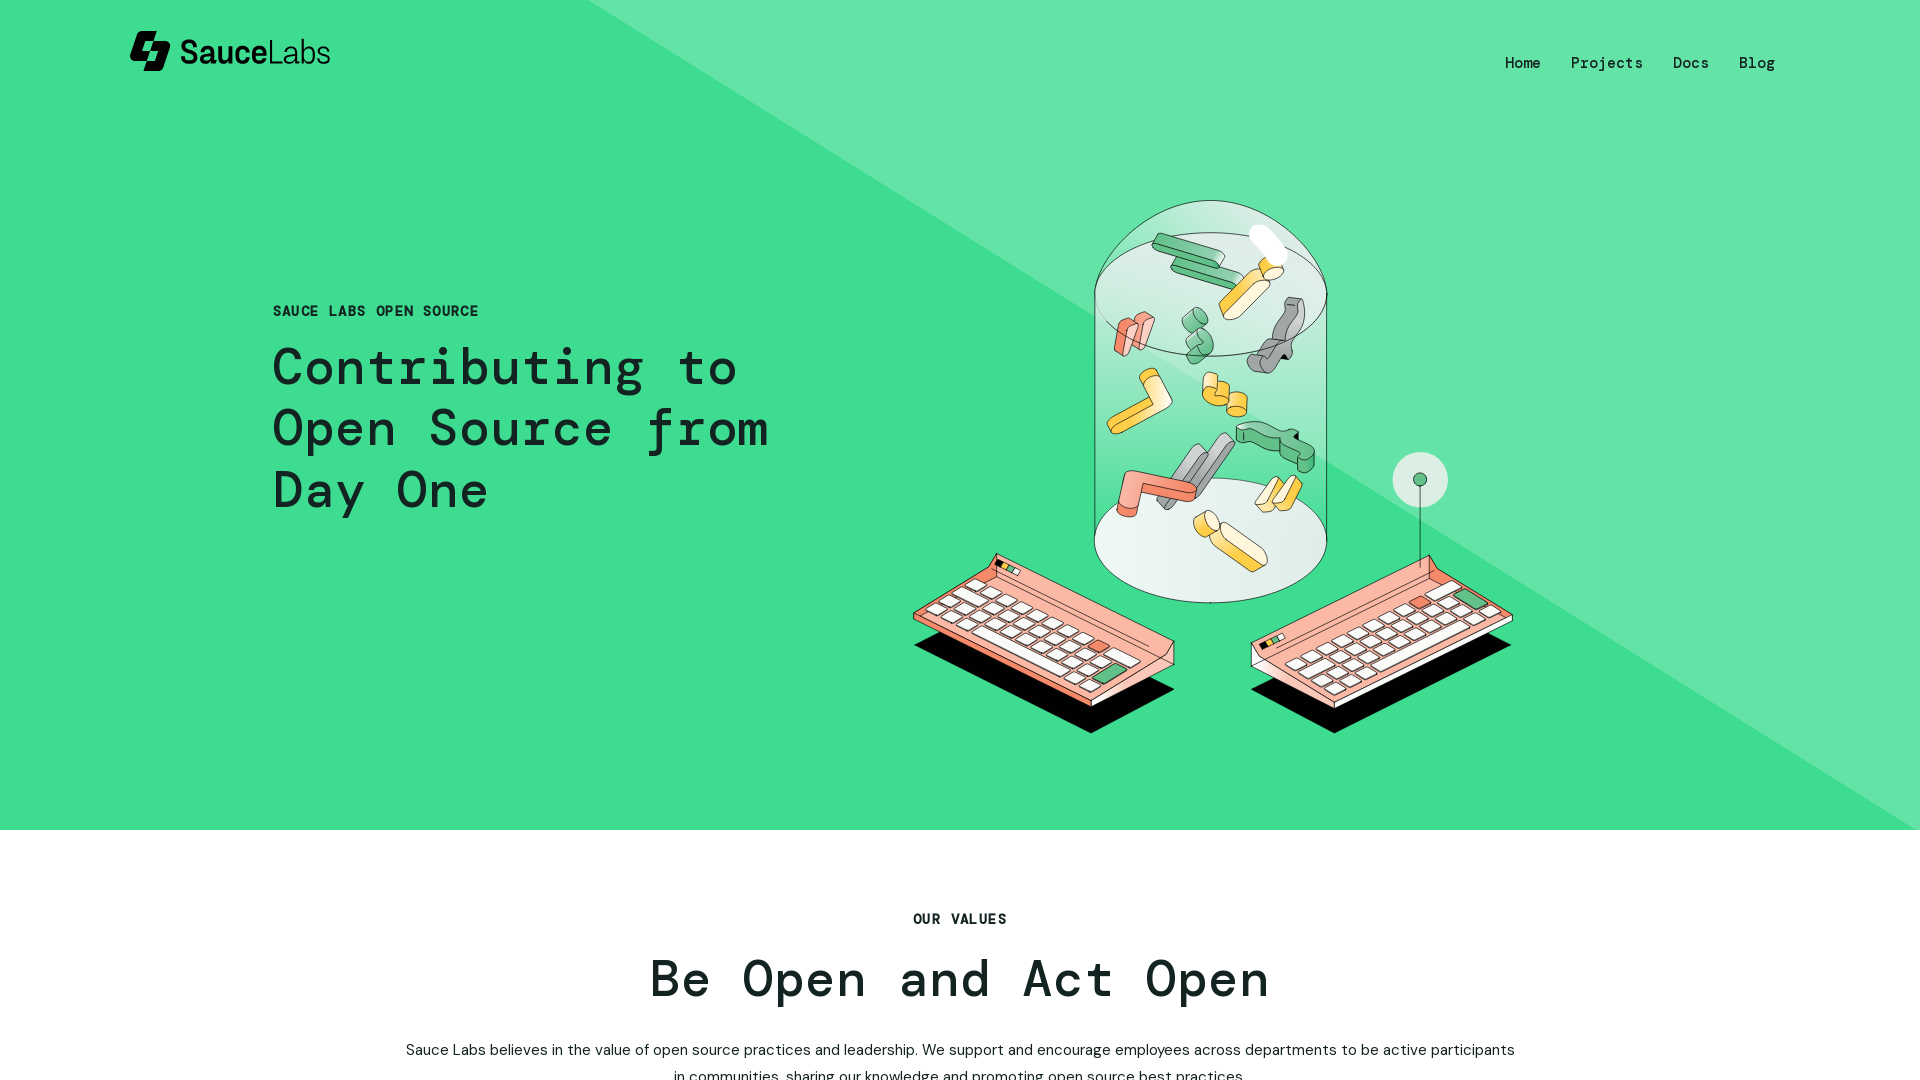

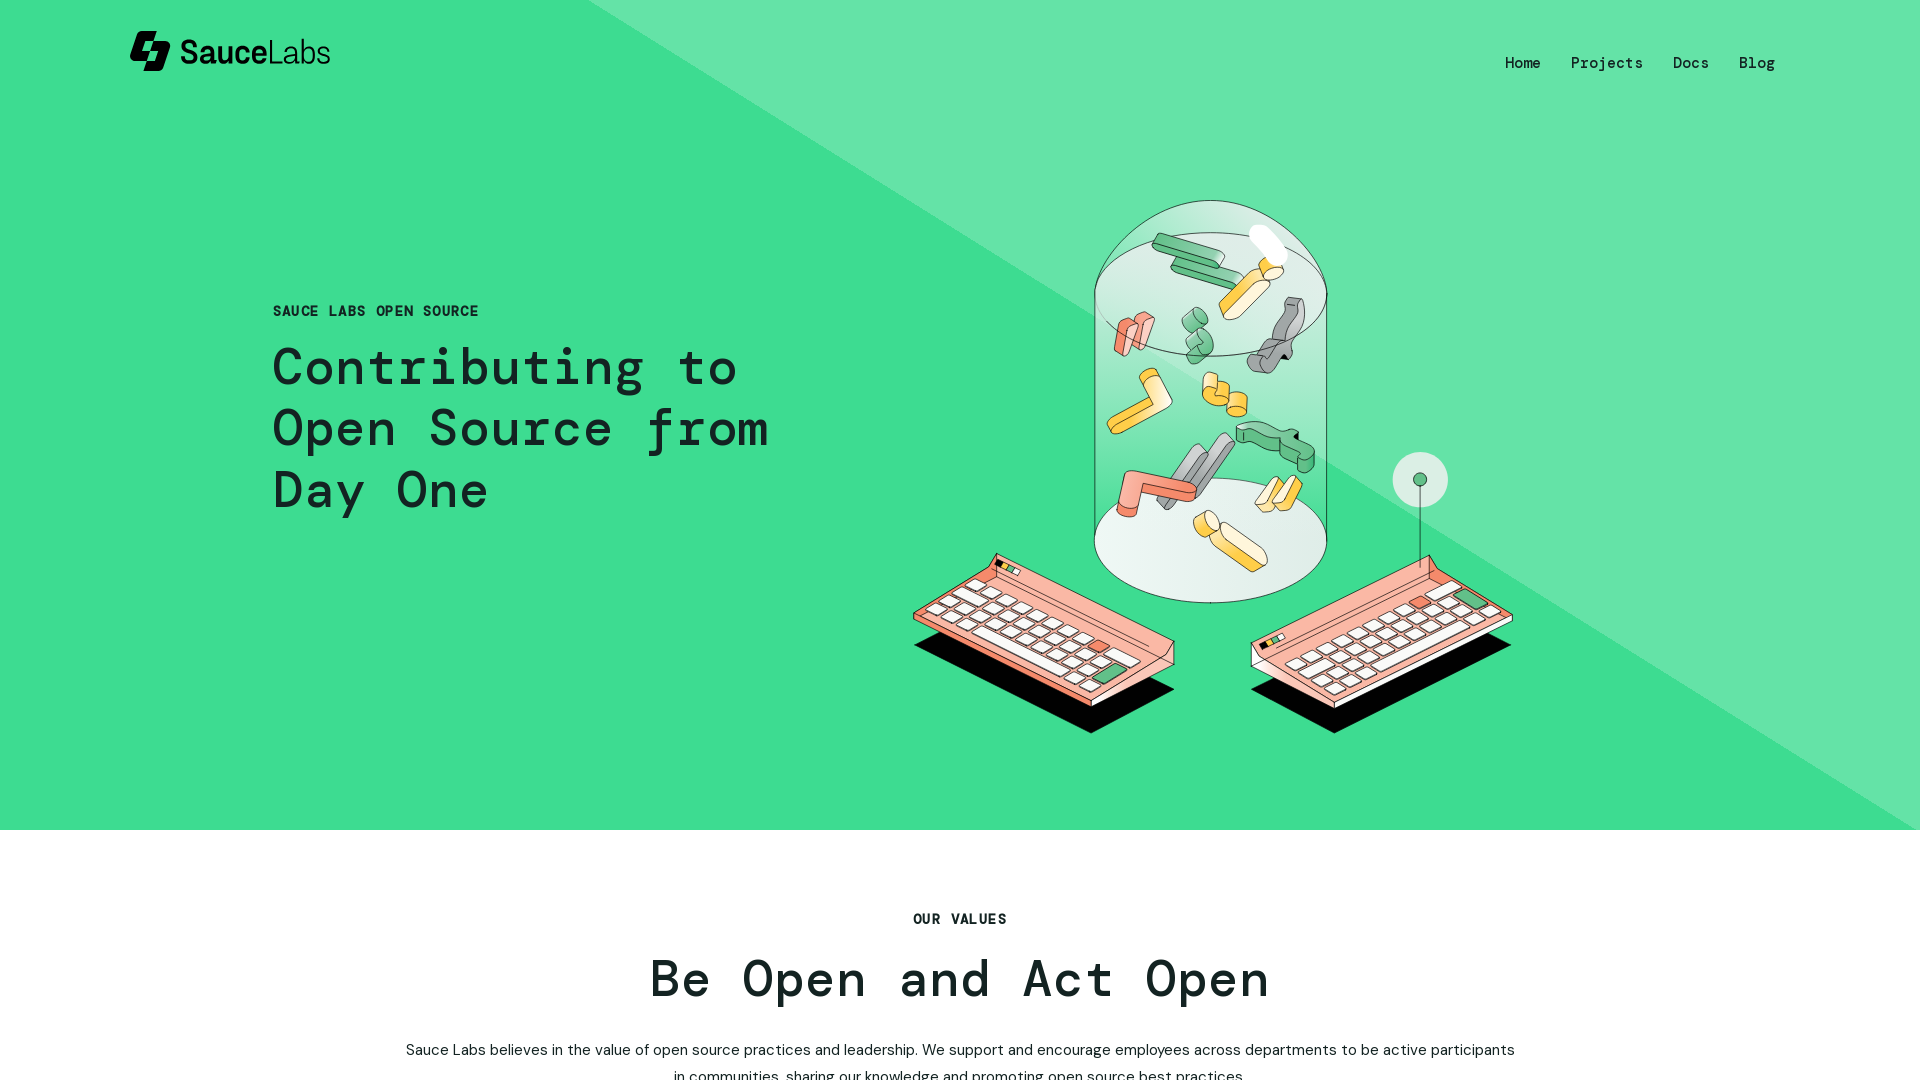